Tests cube area calculator by navigating to geometry section, entering side length 1.4, and calculating the surface area.

Starting URL: https://ru.onlinemschool.com/

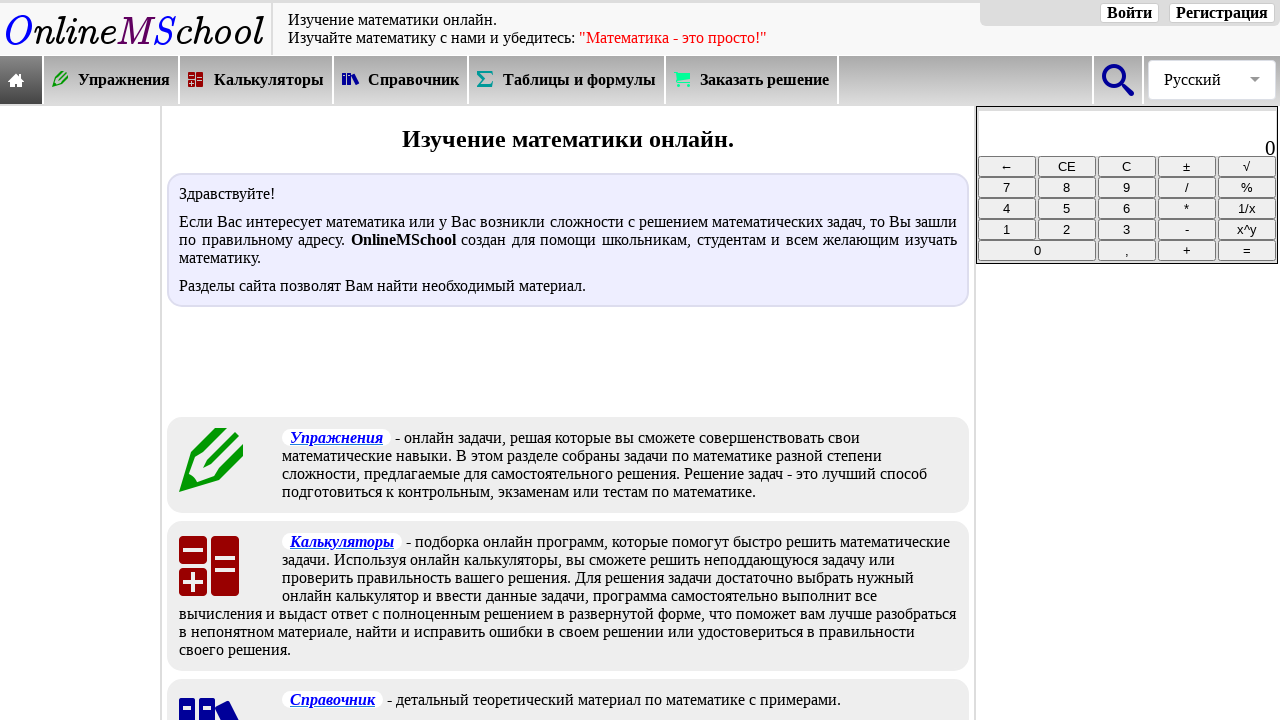

Waited for calculators menu selector to load
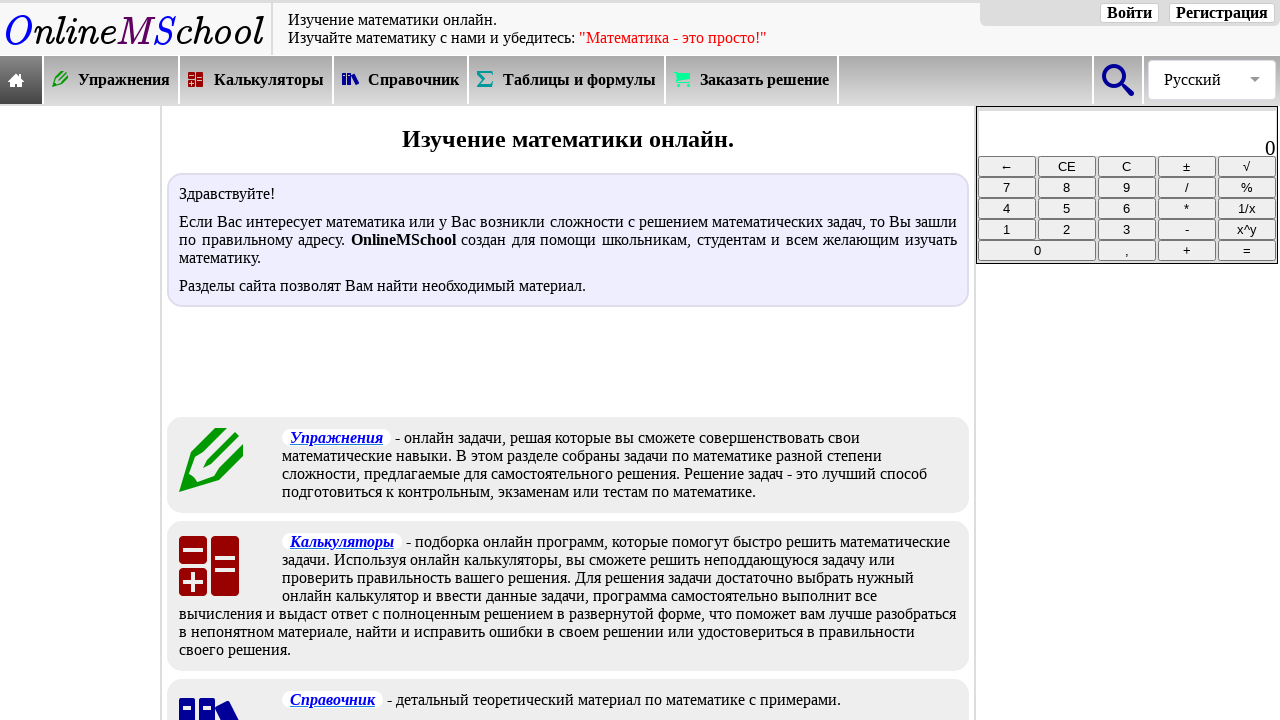

Clicked on calculators menu at (269, 80) on xpath=//*[@id="oms_body1"]/header/nav/div[2]/div[3]/a/div/div[2]
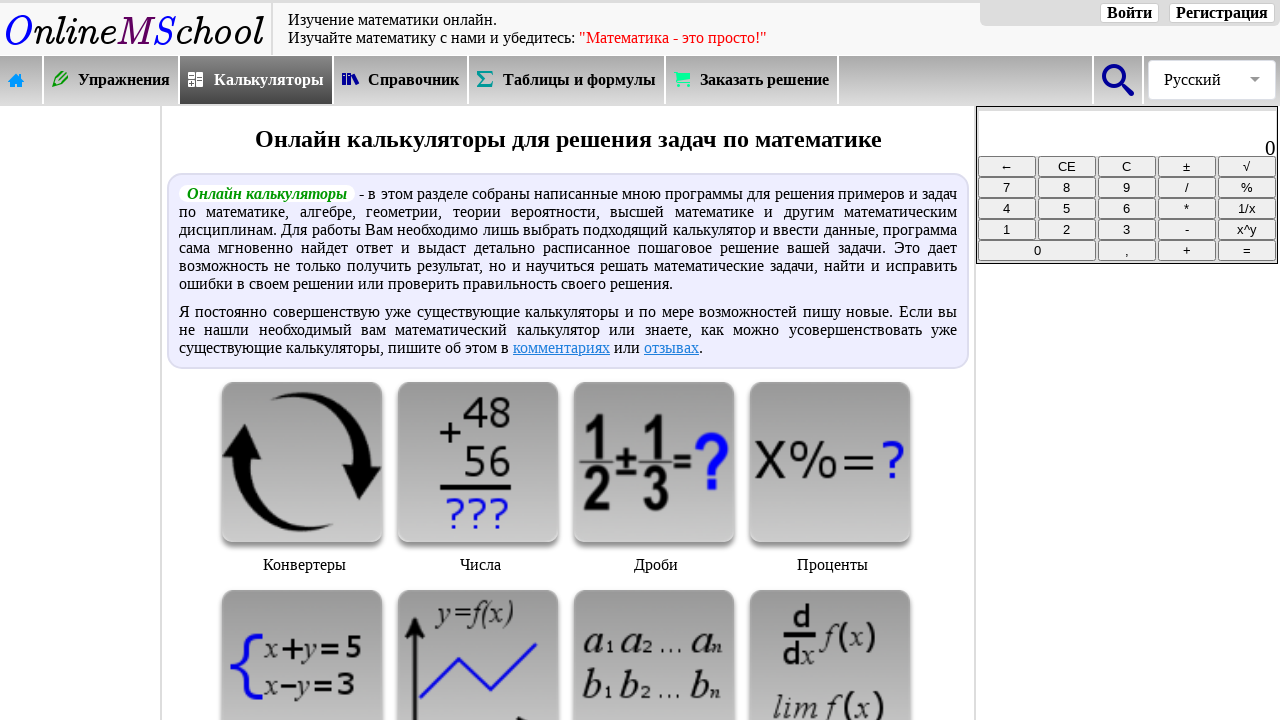

Waited for geometry/cube section selector to load
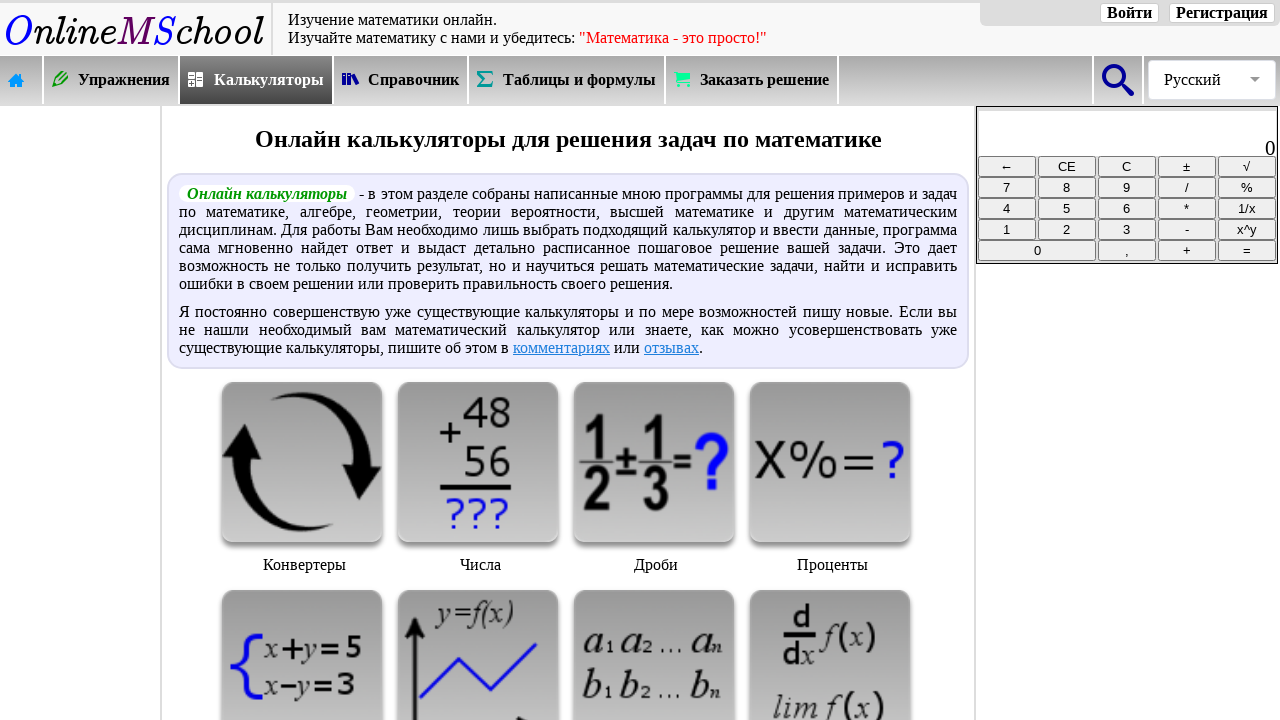

Clicked on geometry/cube section at (654, 361) on xpath=//*[@id="oms_center_block"]/div[3]/div[18]/img
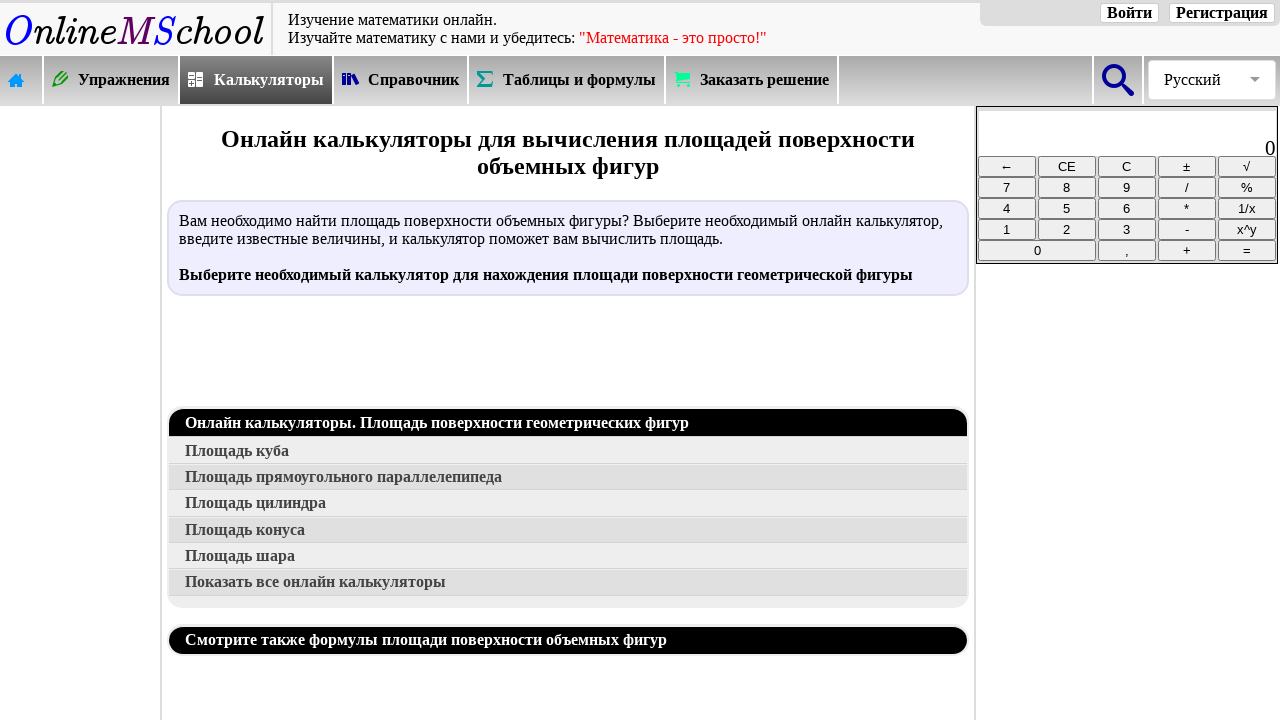

Waited for cube area calculator link to load
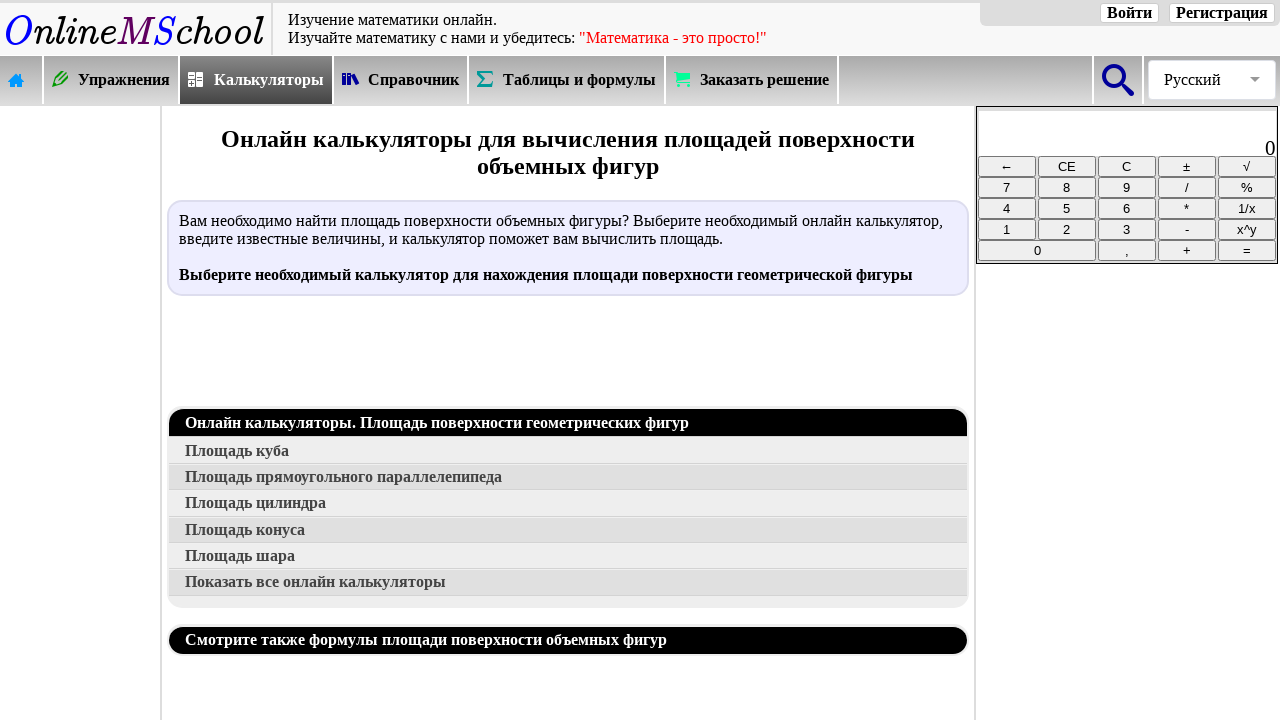

Clicked on cube area calculator link at (568, 451) on xpath=//*[@id="oms_center_block"]/div[4]/a[2]
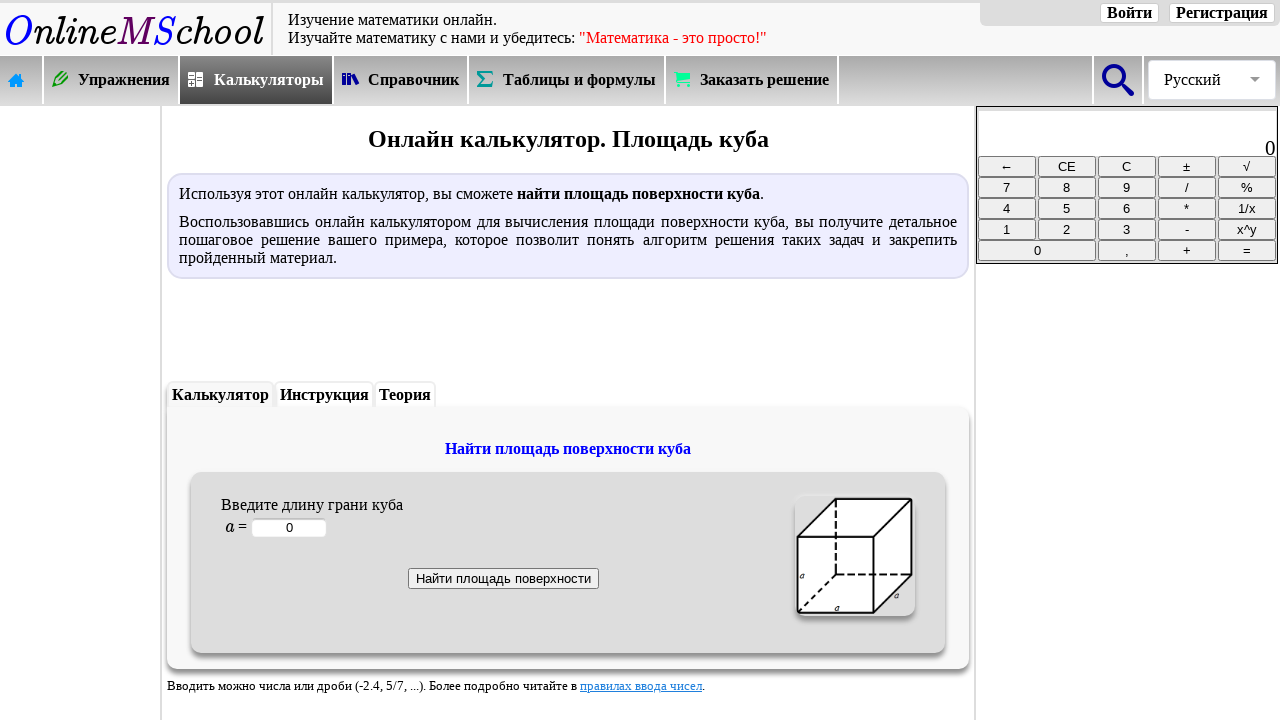

Waited for side length input field to load
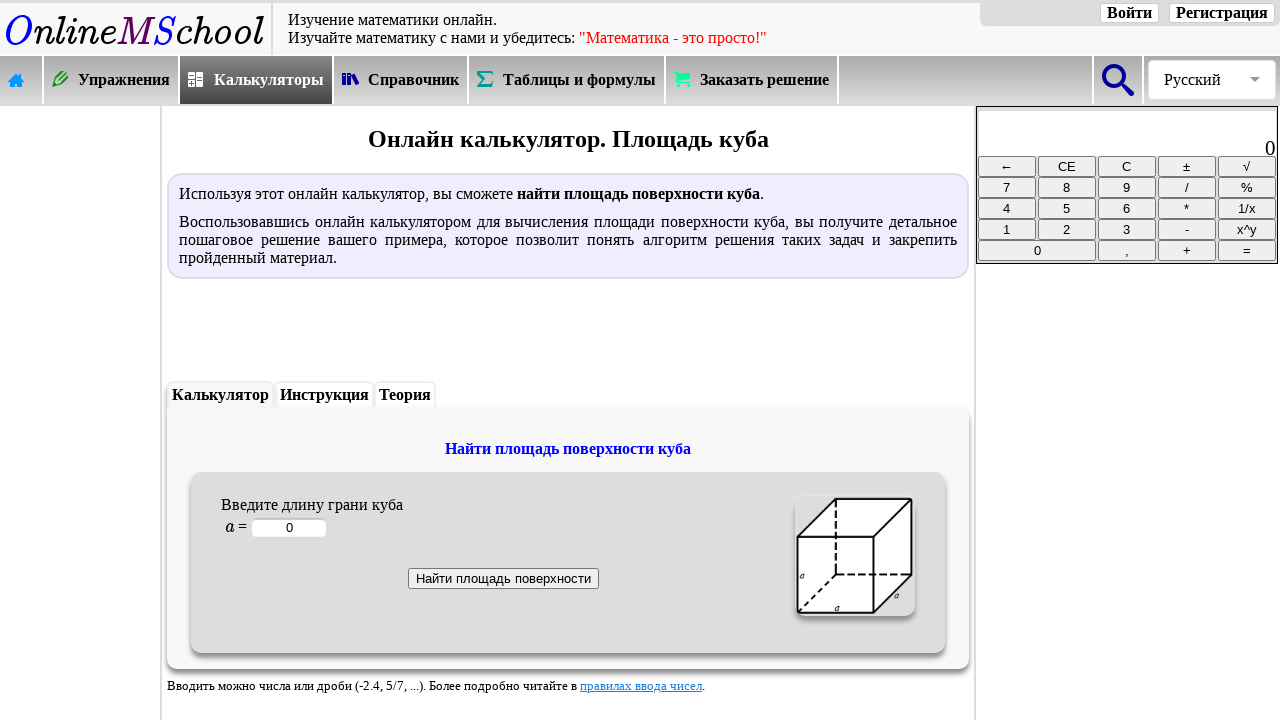

Entered side length value of 1.4 on #oms_c1
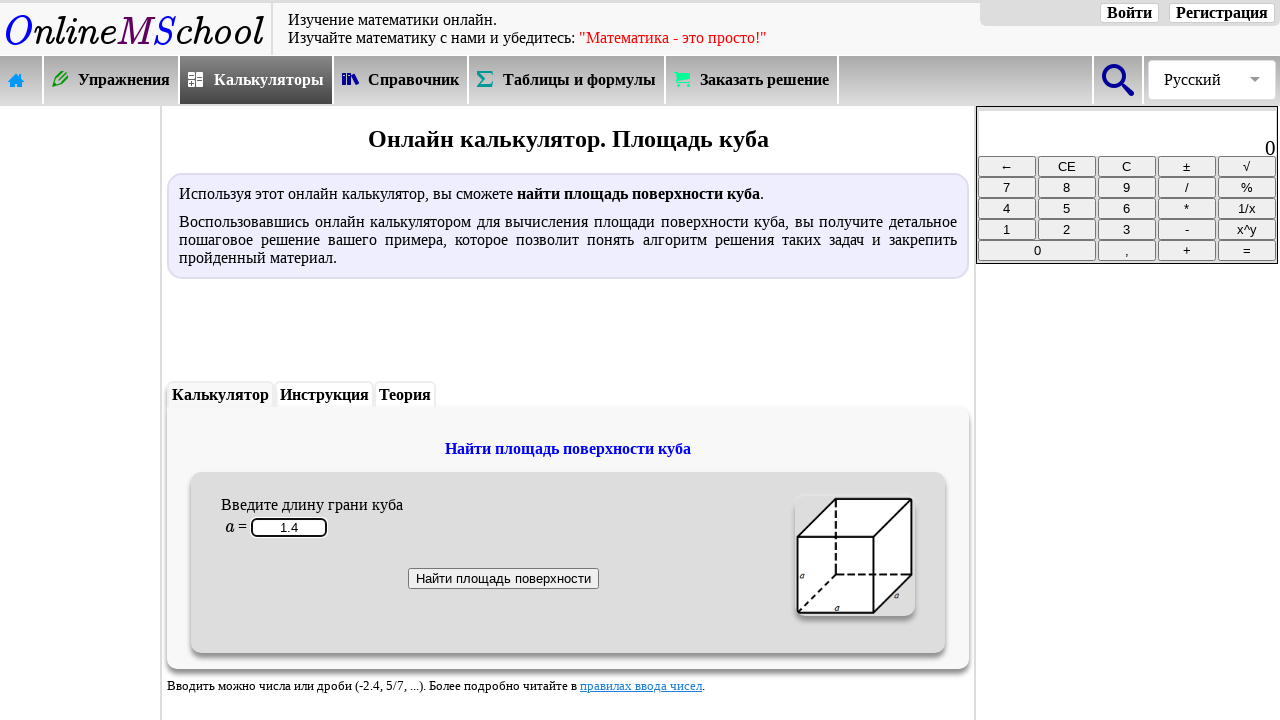

Waited for calculate button to load
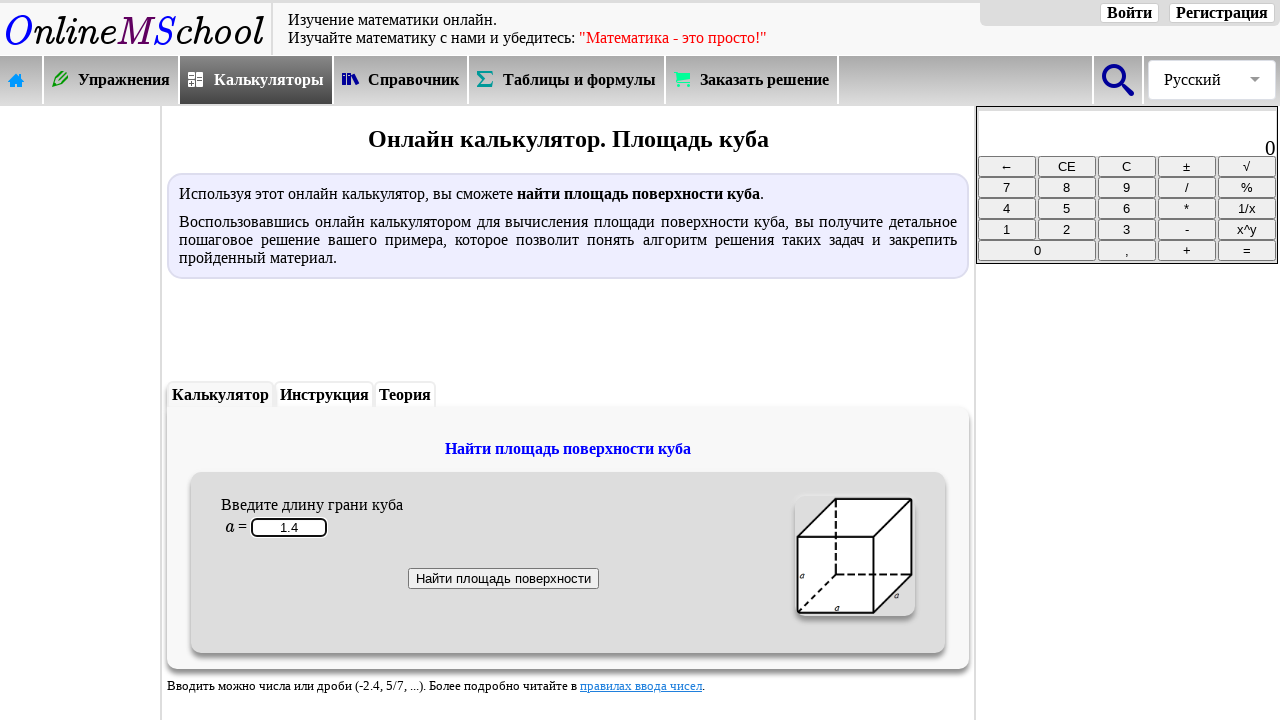

Clicked calculate button to compute surface area at (503, 578) on xpath=//*[@id="frtabl"]/p/input
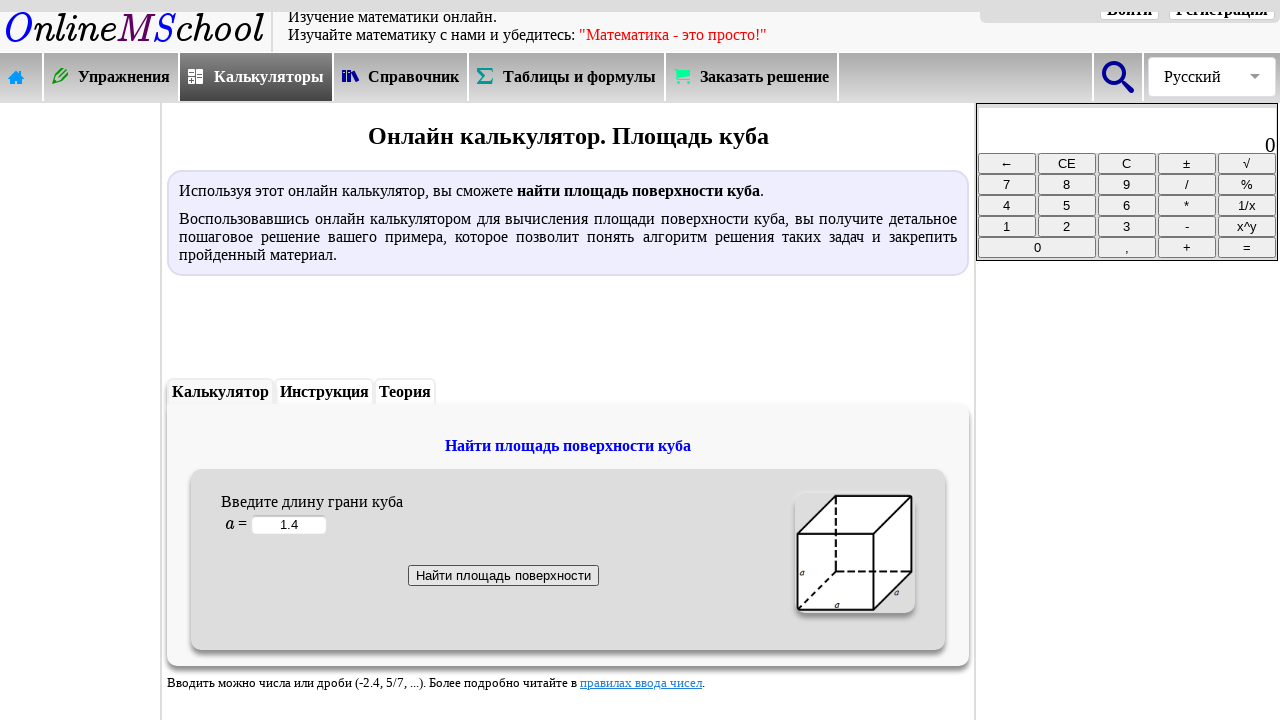

Result loaded showing calculated surface area
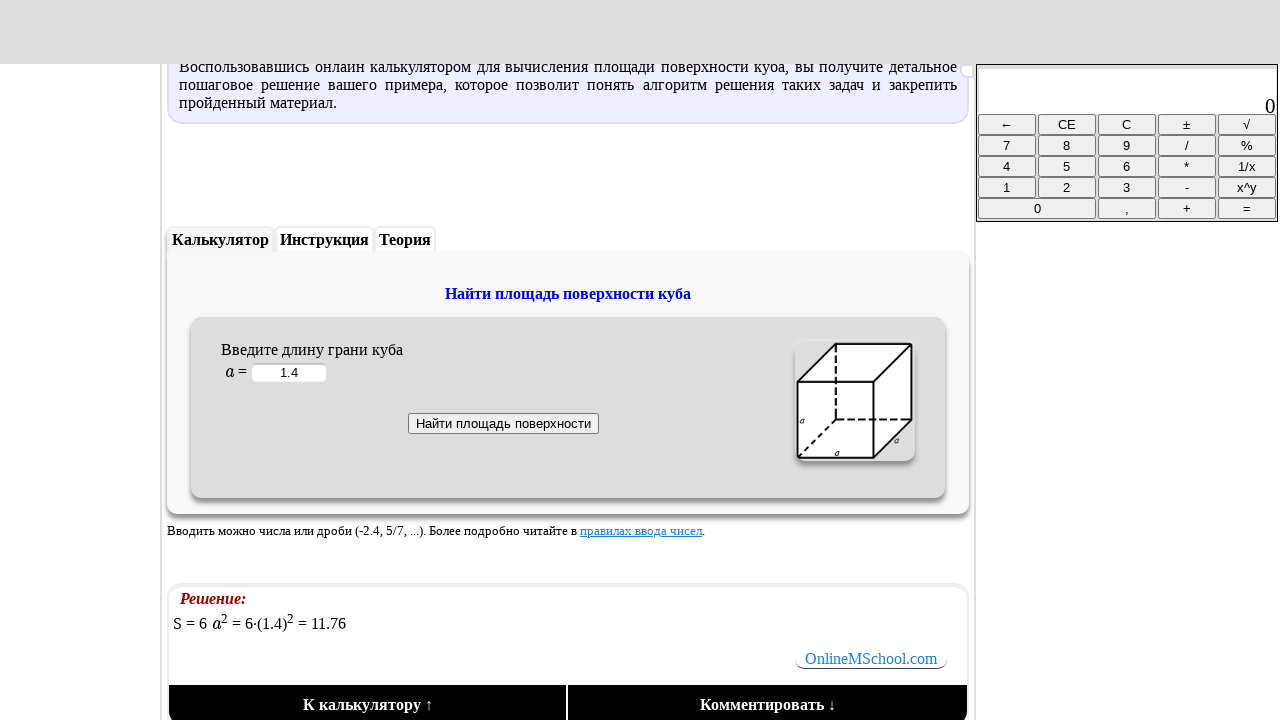

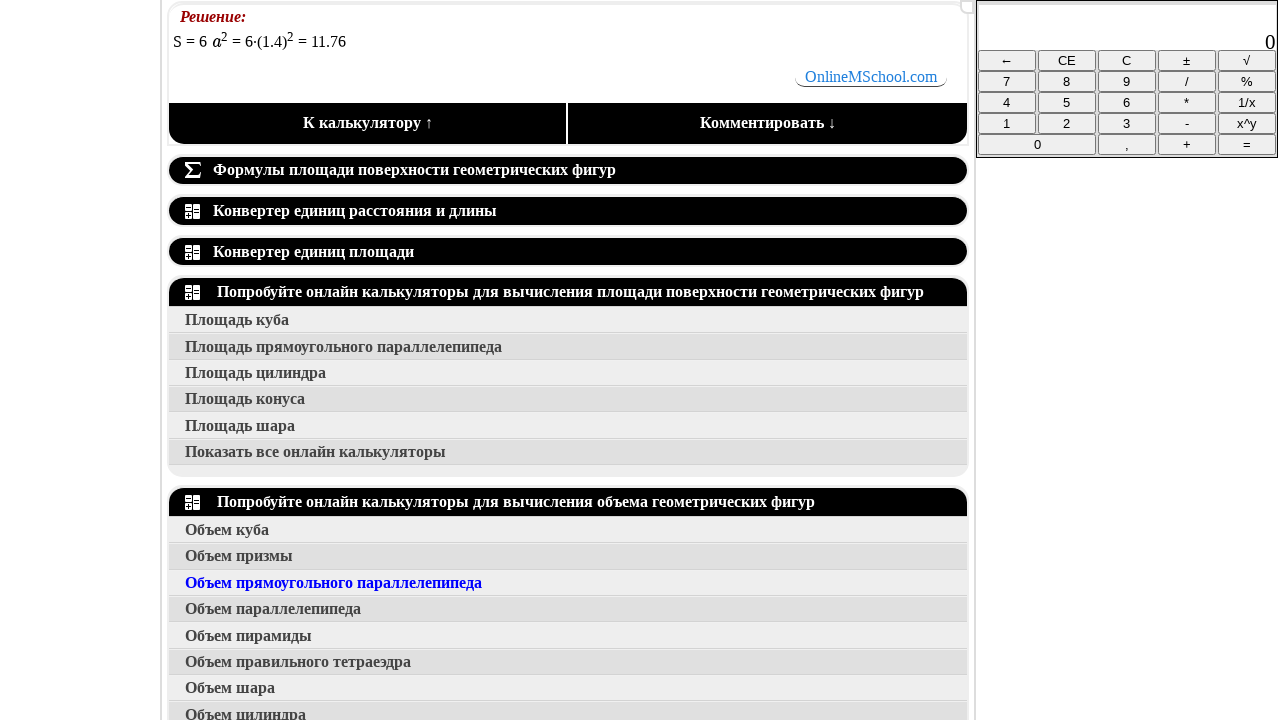